Tests window switching functionality by clicking a link that opens a new window, switching to it to verify content, then switching back to the parent window

Starting URL: https://the-internet.herokuapp.com/

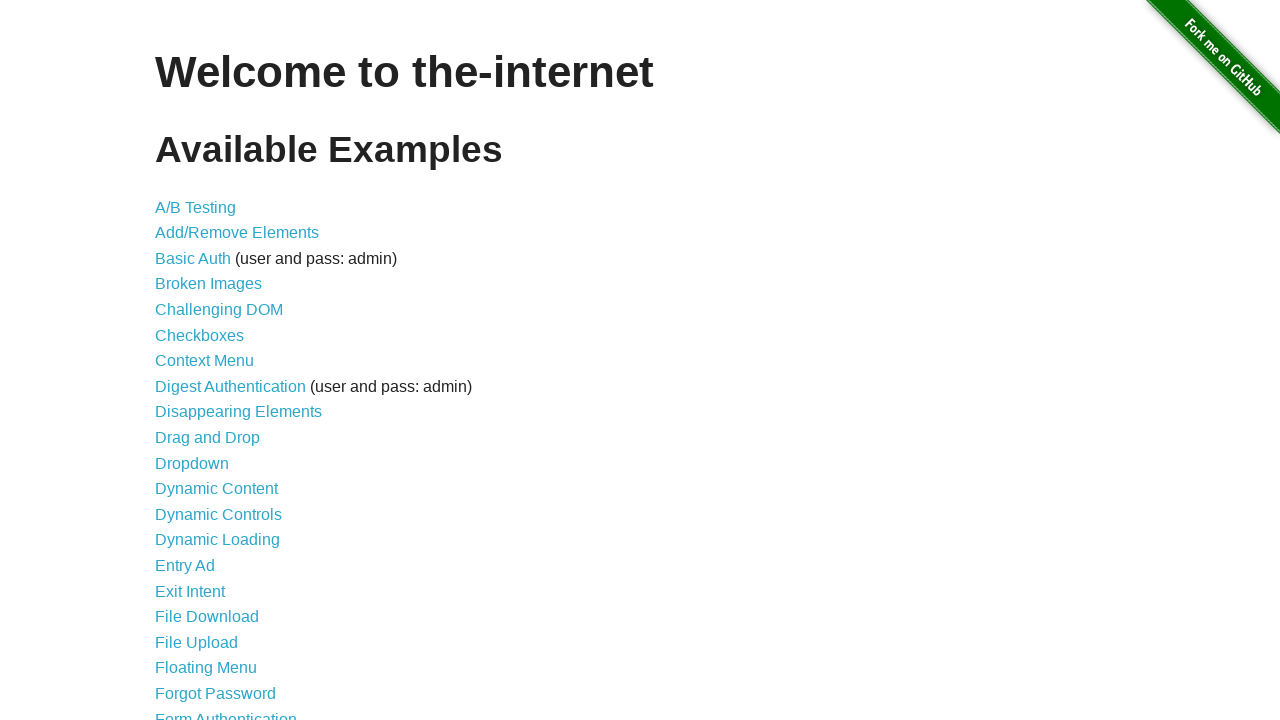

Clicked on 'Windows' link to navigate to window switching test page at (218, 369) on xpath=//li/a[@href='/windows']
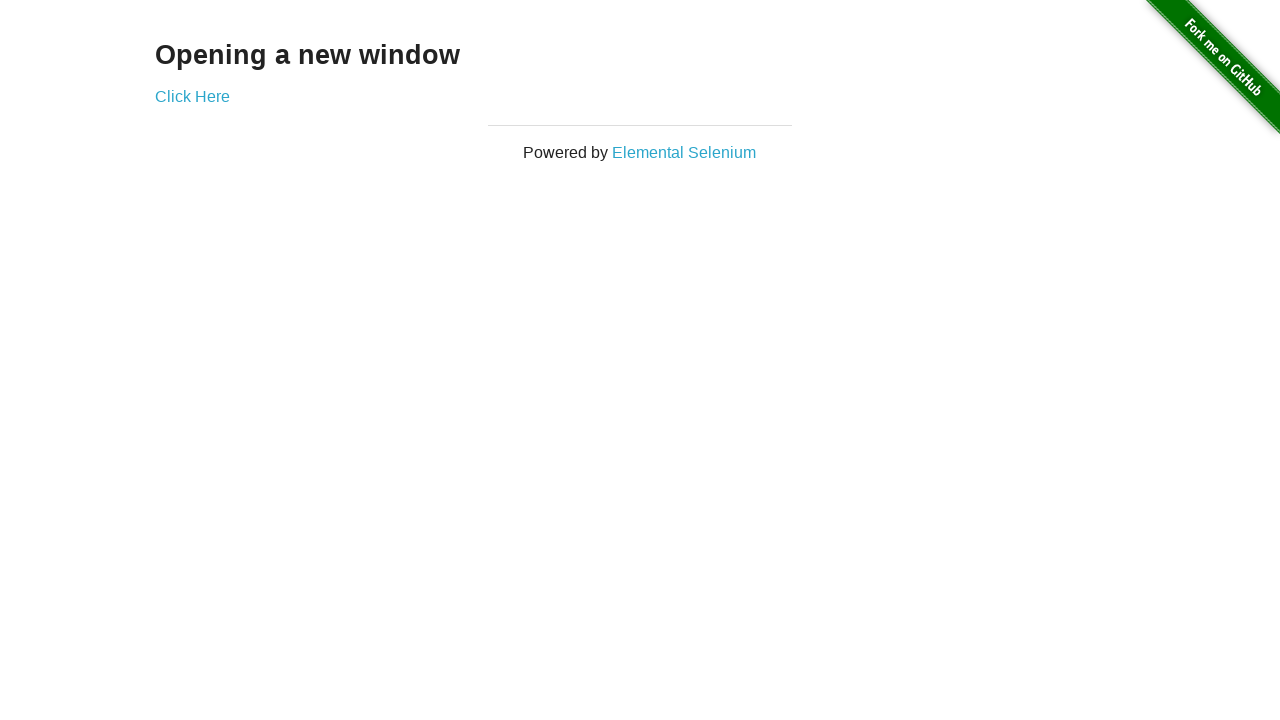

Clicked 'Click Here' link which opened a new window at (192, 96) on xpath=//a[text()='Click Here']
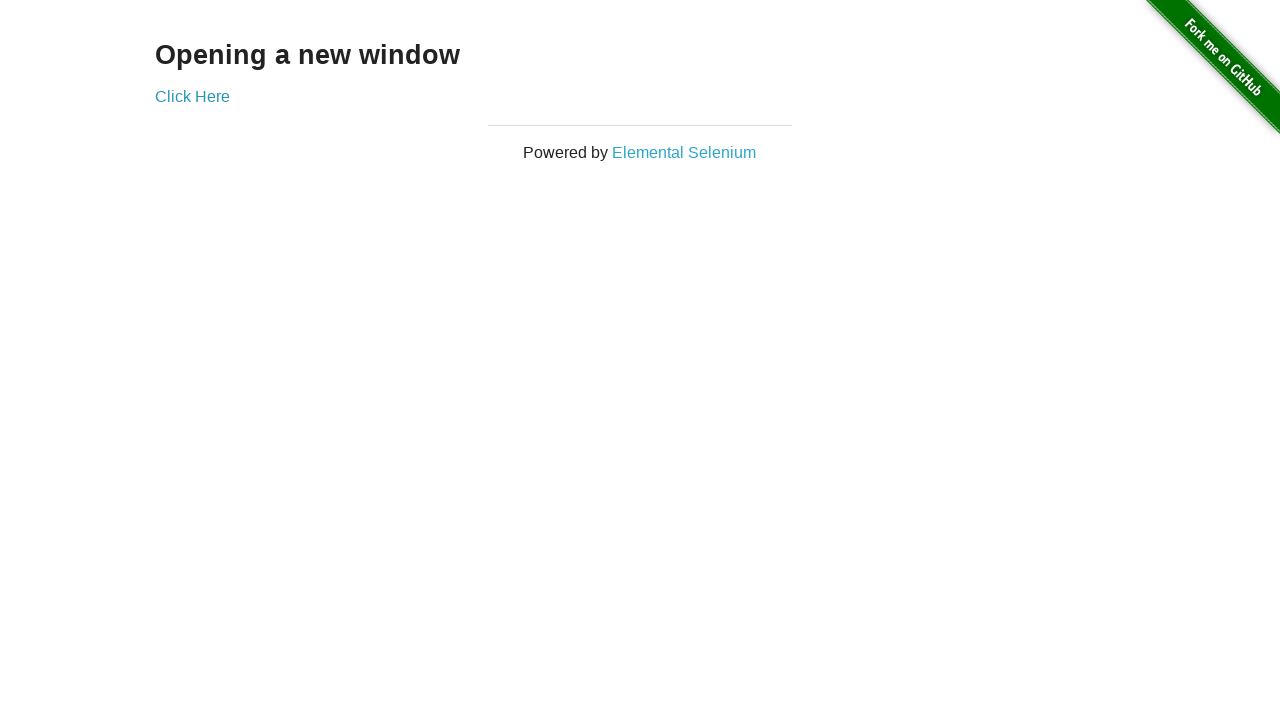

Retrieved heading text from the new window
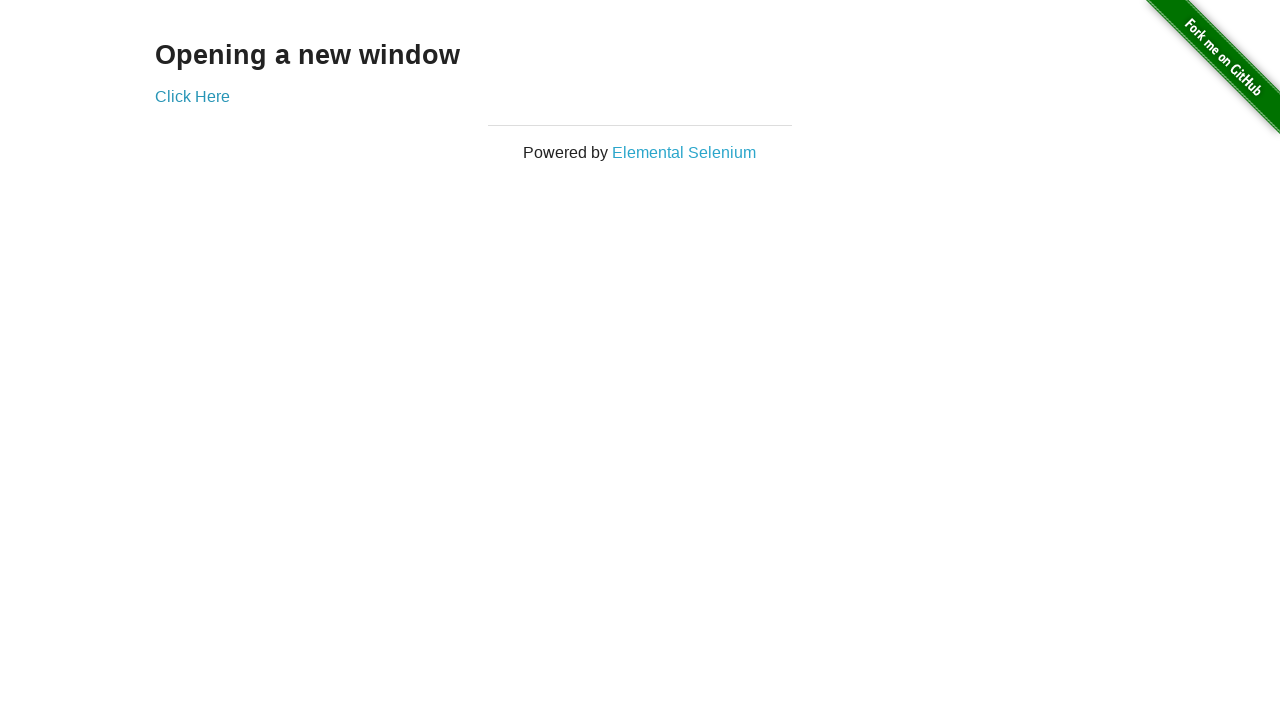

Retrieved heading text from the original parent window
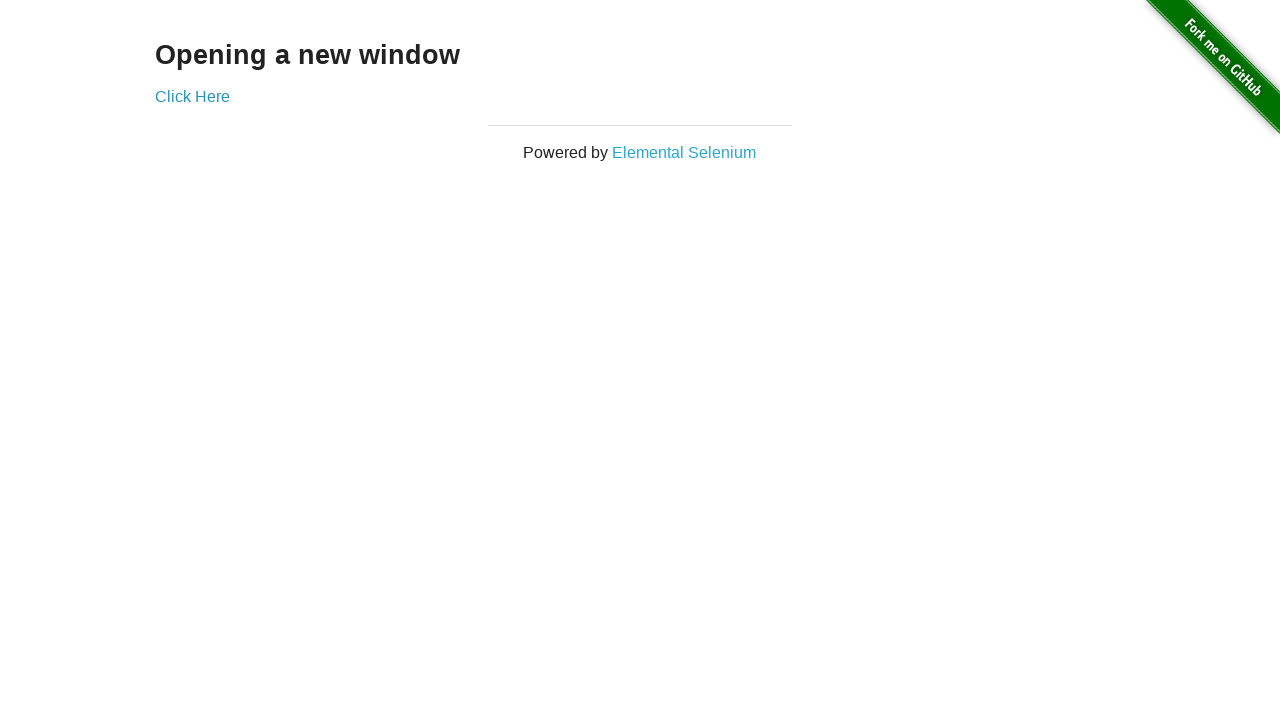

Closed the new window and switched back to parent window
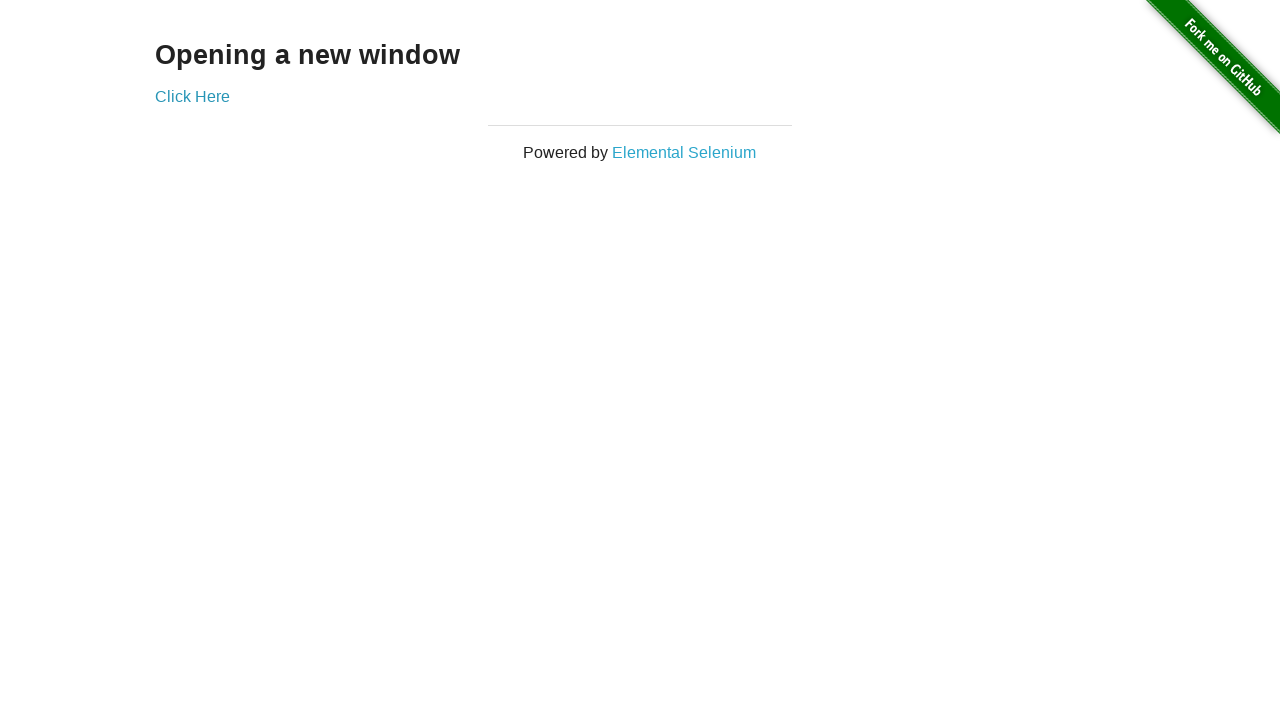

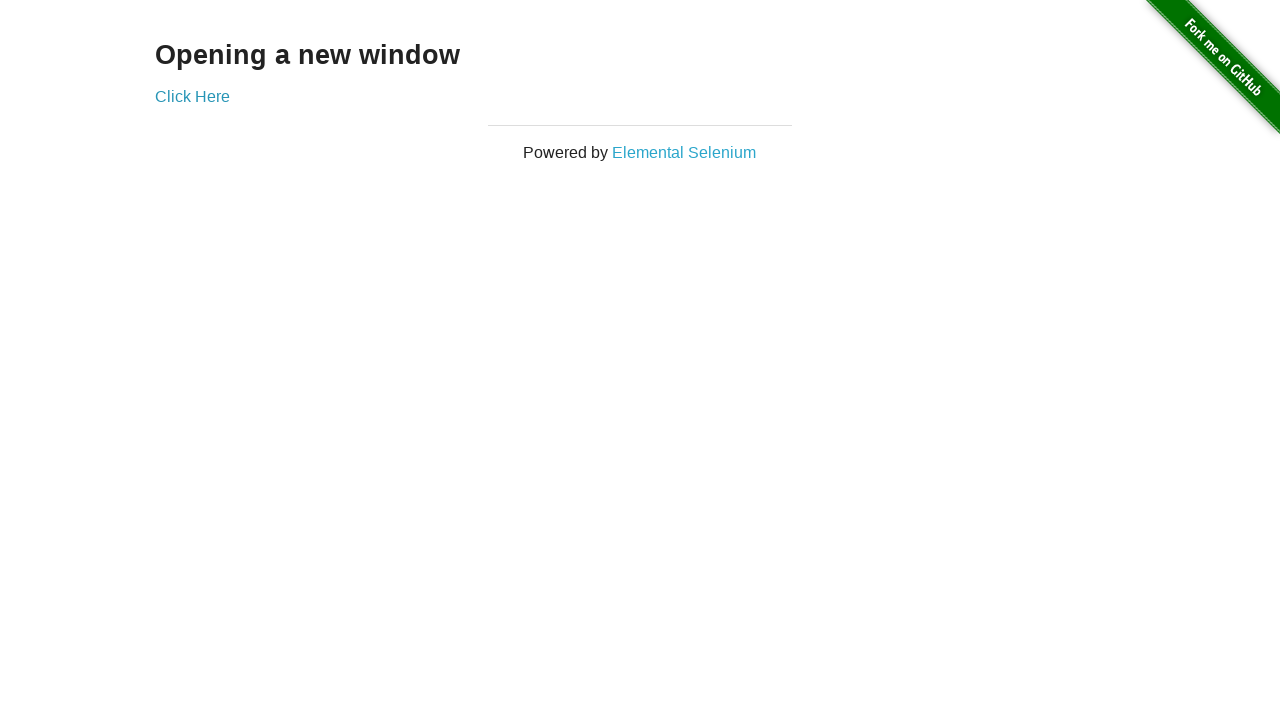